Navigates to RedBus website and retrieves the page title and URL to verify the page loaded correctly

Starting URL: https://www.redbus.in

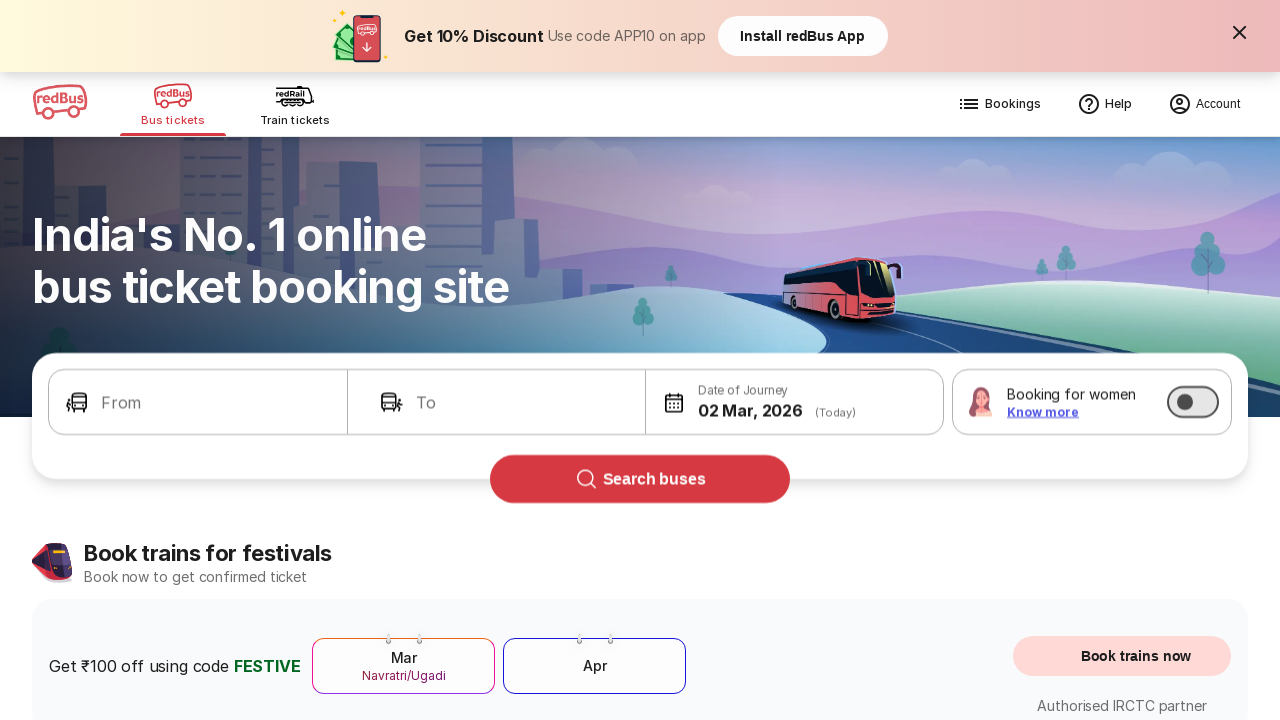

Waited for page to load with domcontentloaded state
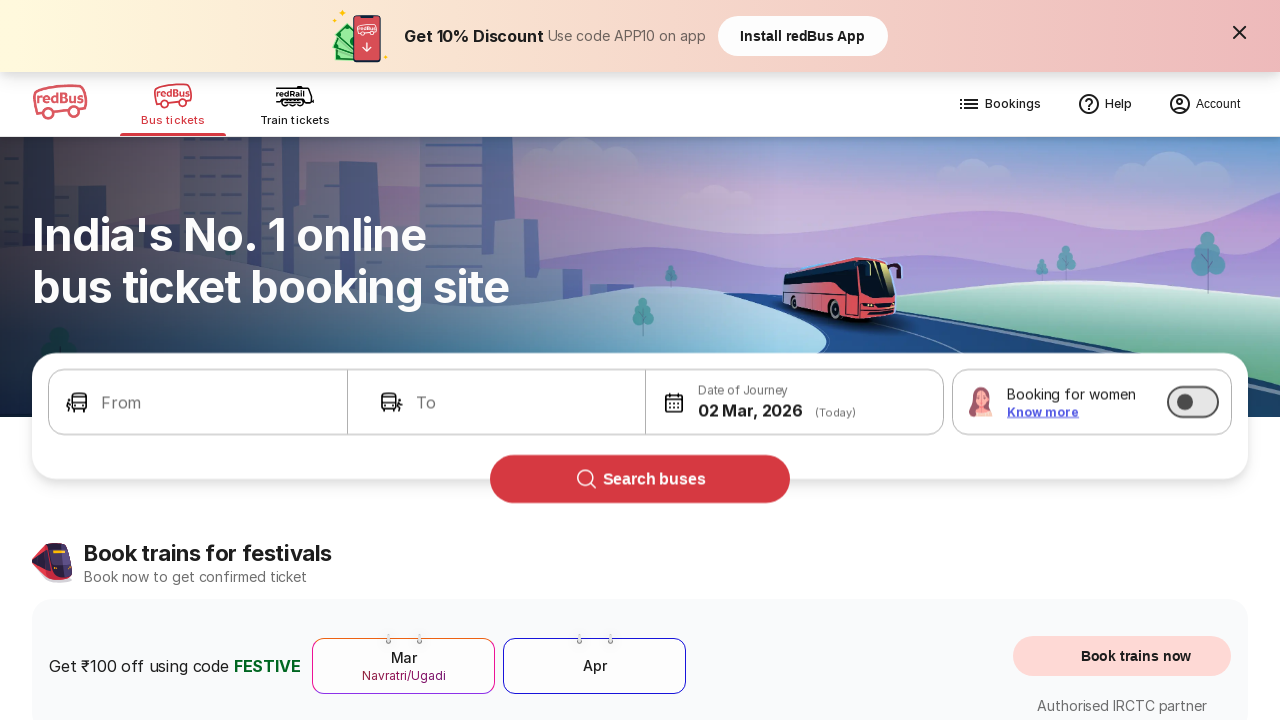

Retrieved page title: Bus Booking Online and Train Tickets at Lowest Price - redBus
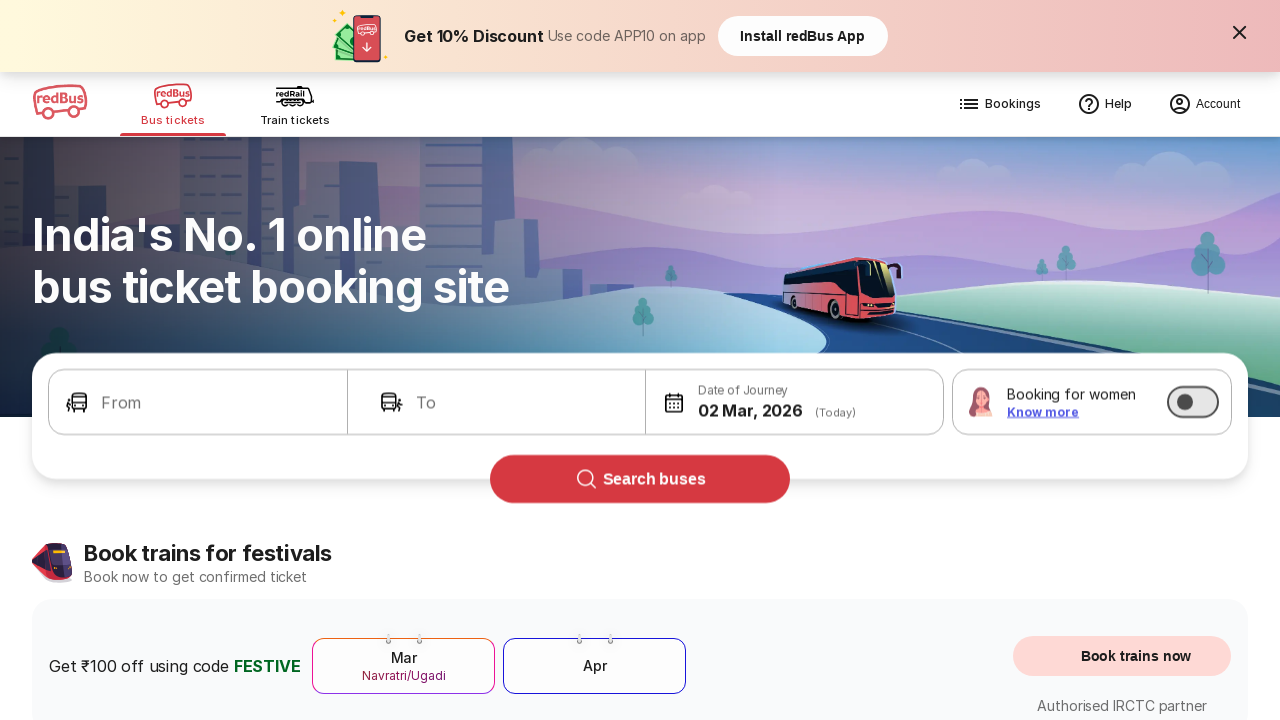

Retrieved page URL: https://www.redbus.in/
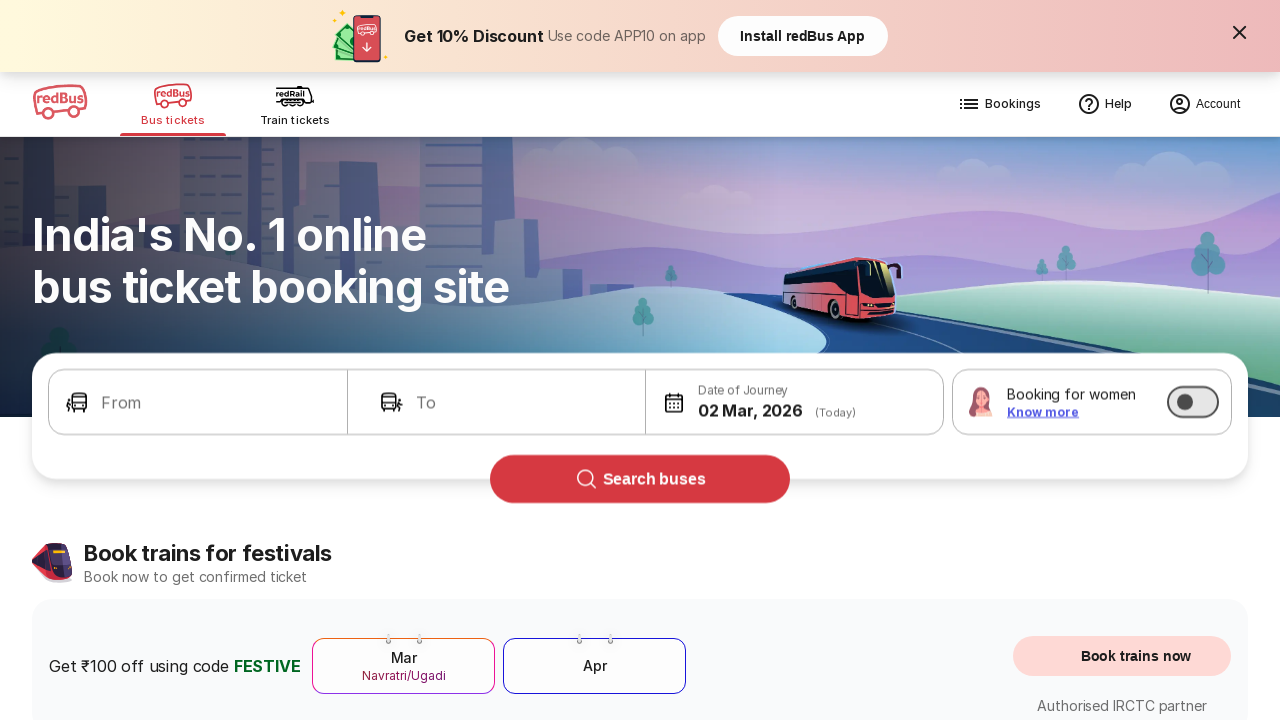

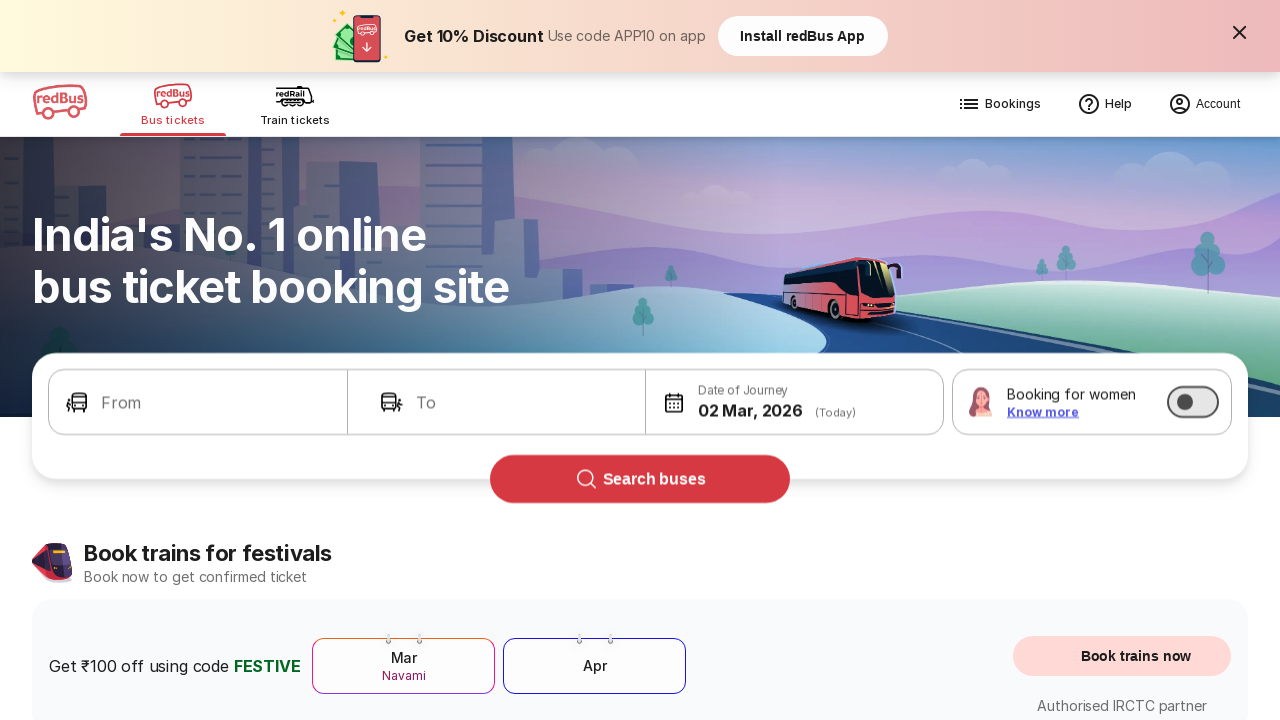